Tests hover functionality by moving mouse over user profile images and verifying user names appear

Starting URL: https://the-internet.herokuapp.com/hovers

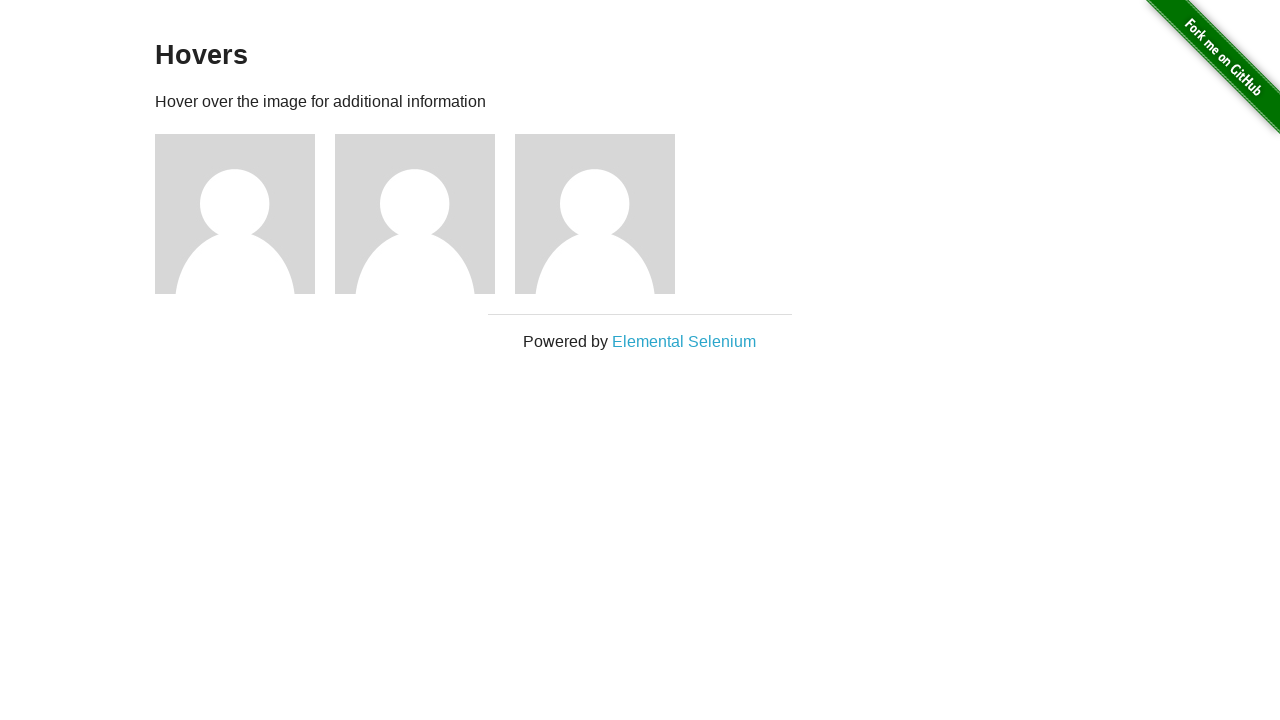

Navigated to hovers page
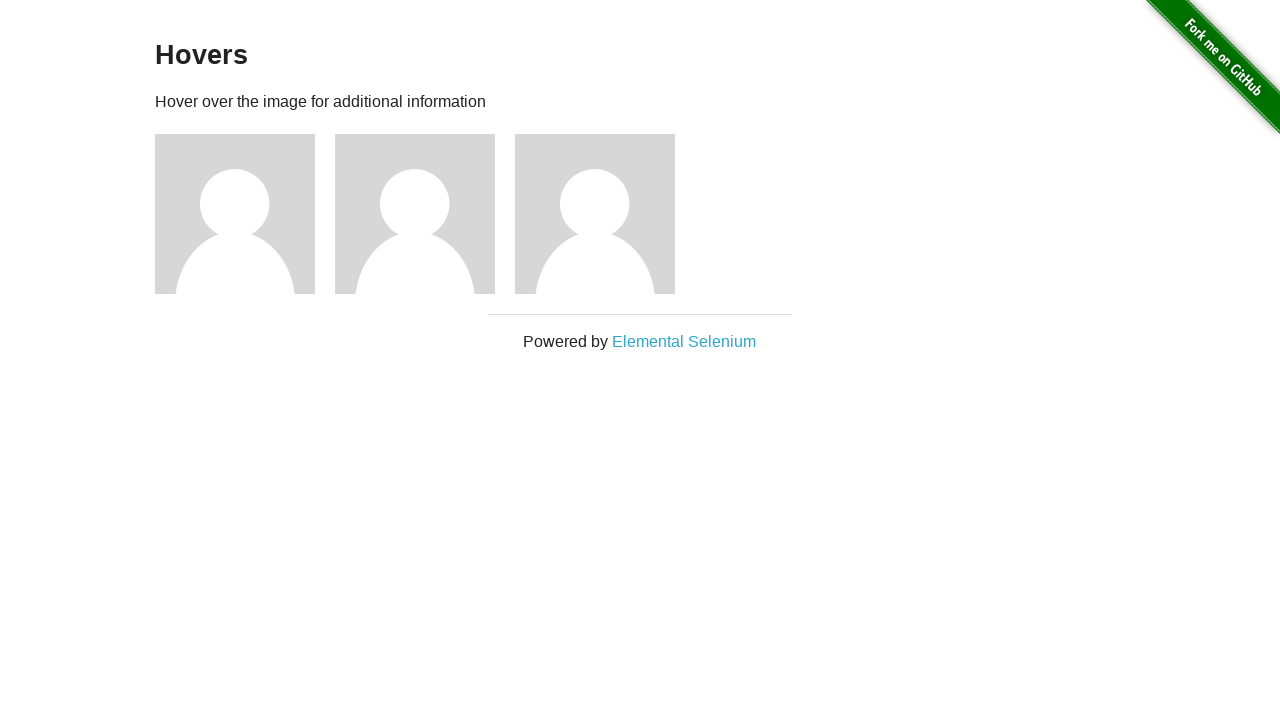

Located all user profile images
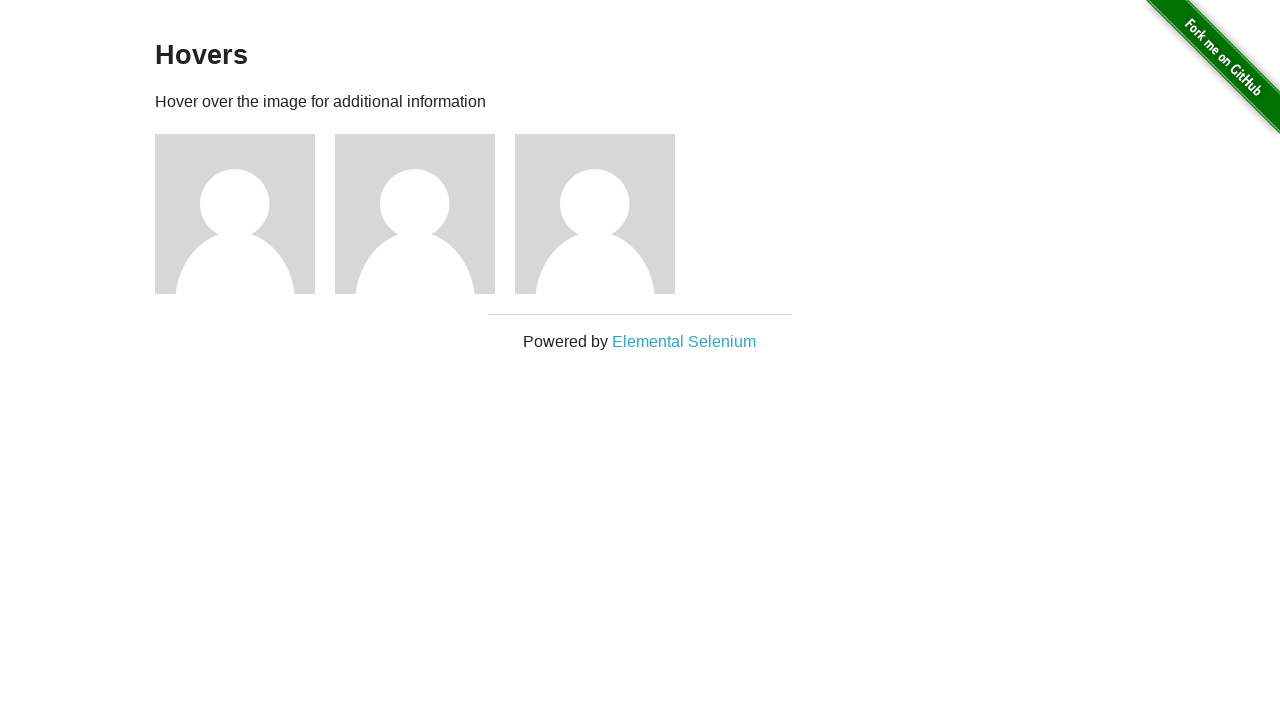

Hovered over user profile image 1 at (235, 214) on xpath=//div[@class='example']//img >> nth=0
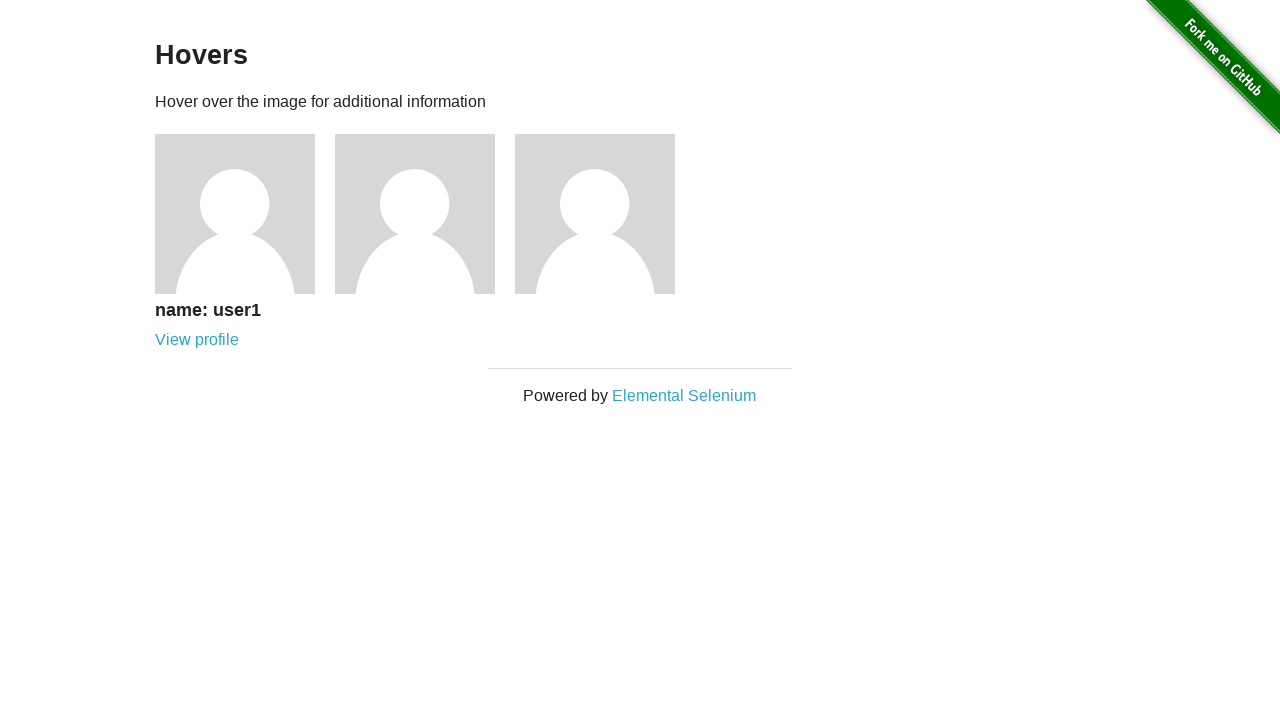

Located user name 'user1' element
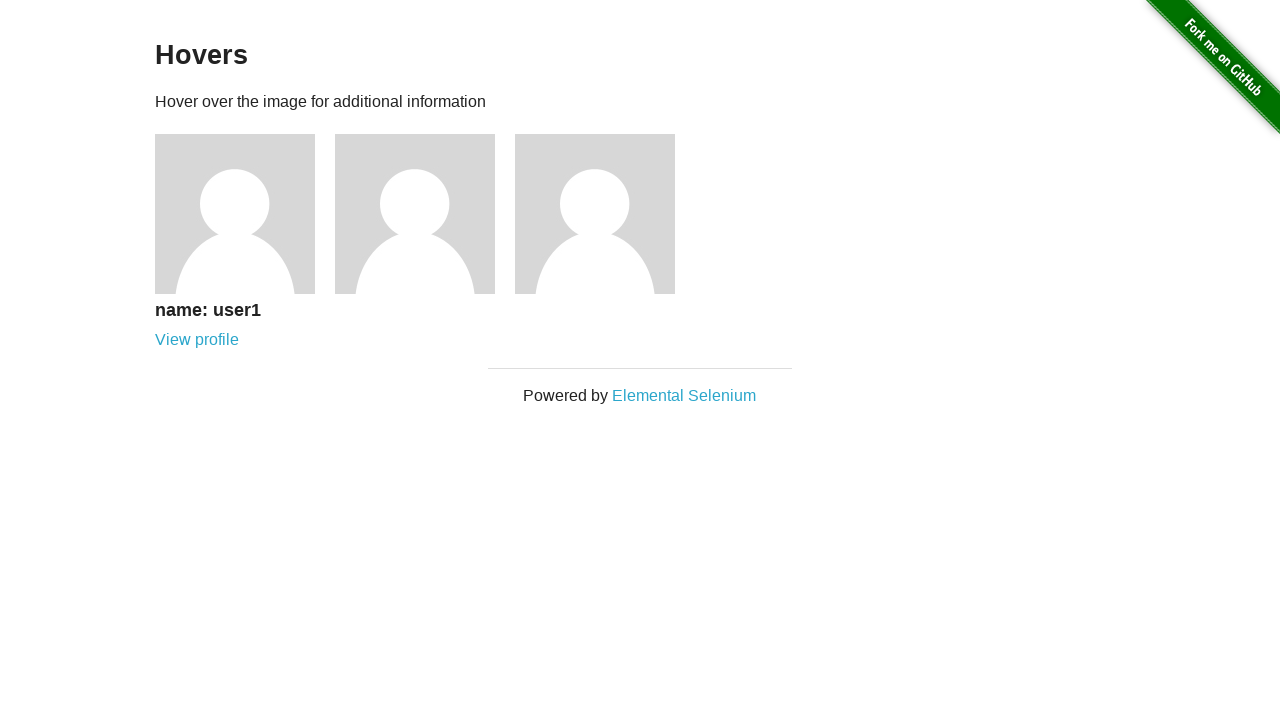

Verified user name 'user1' is visible
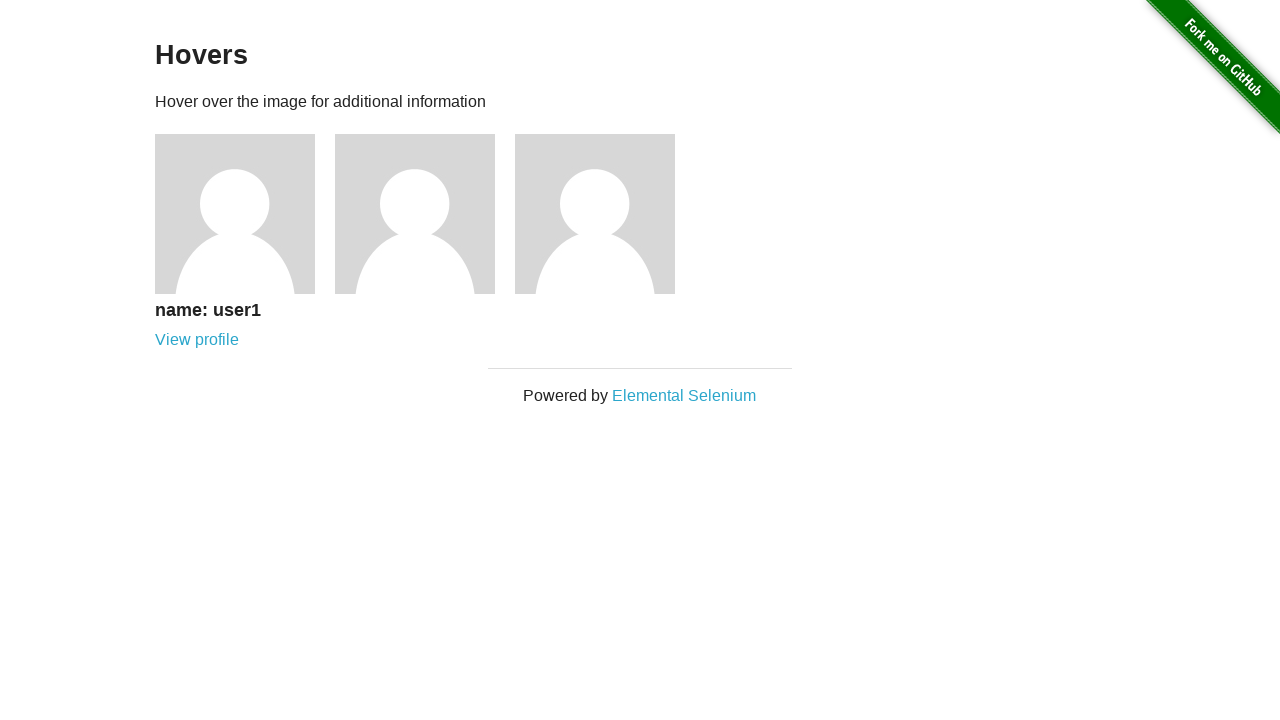

Hovered over user profile image 2 at (415, 214) on xpath=//div[@class='example']//img >> nth=1
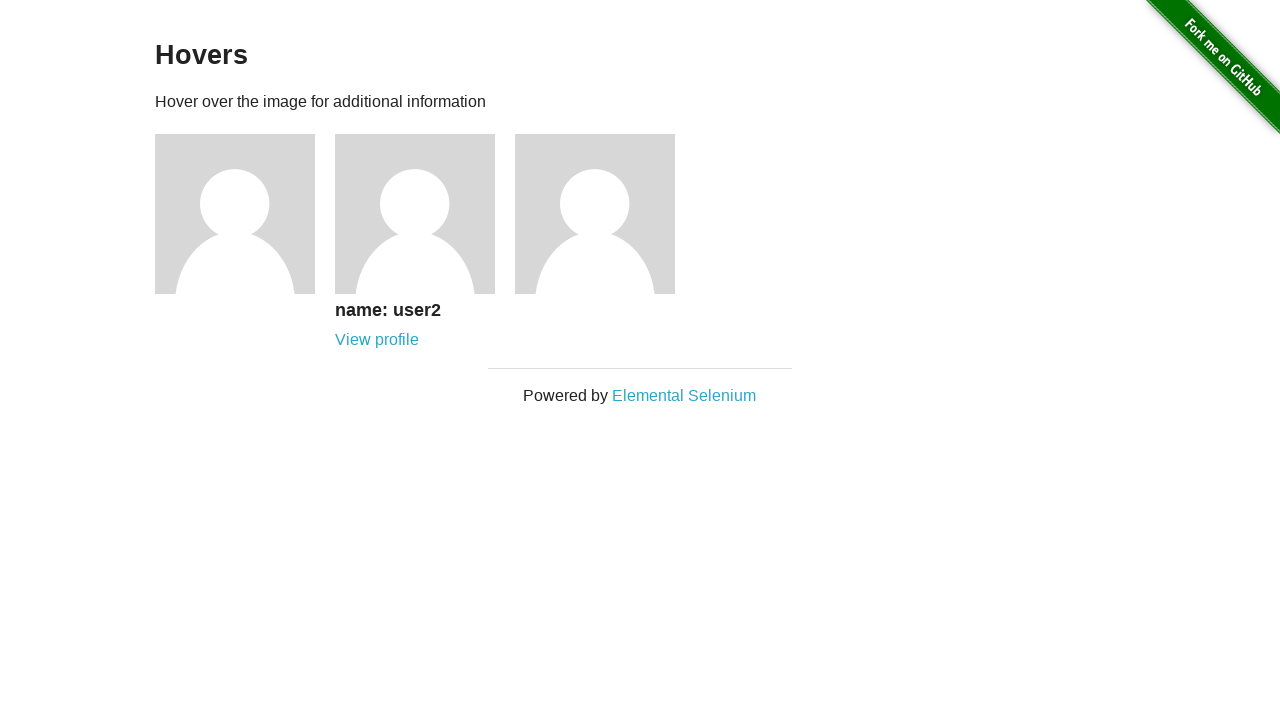

Located user name 'user2' element
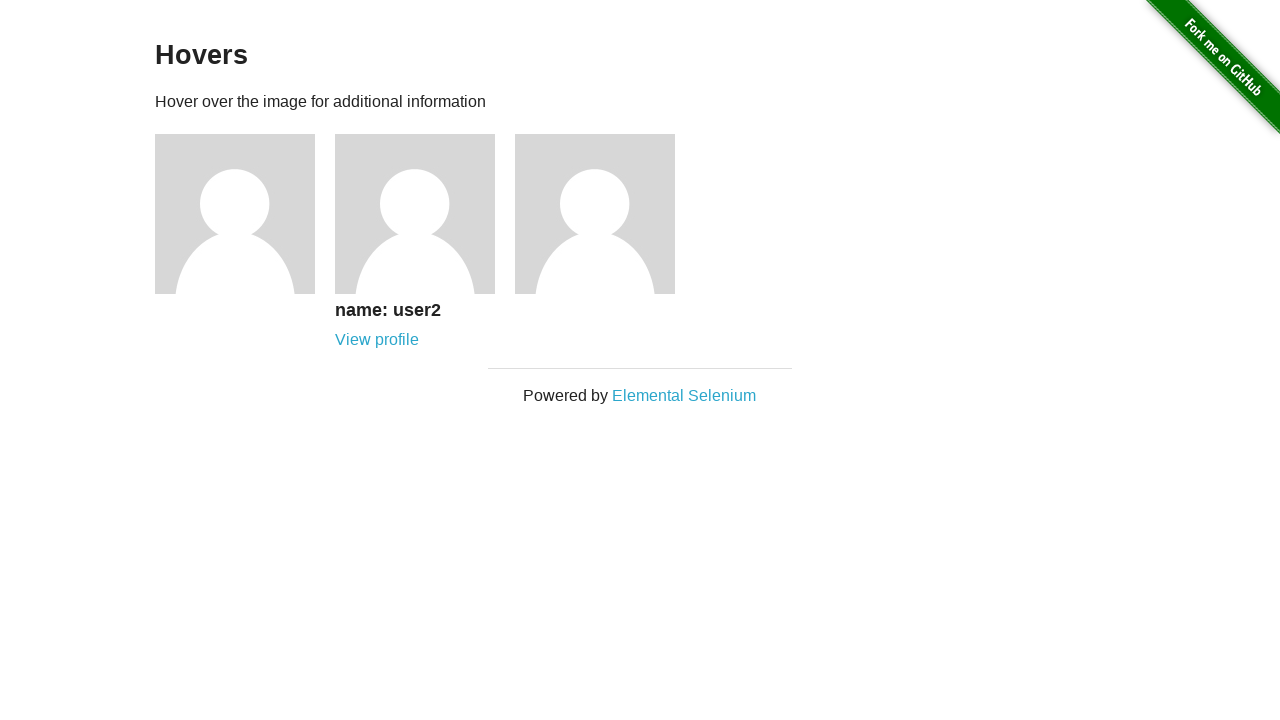

Verified user name 'user2' is visible
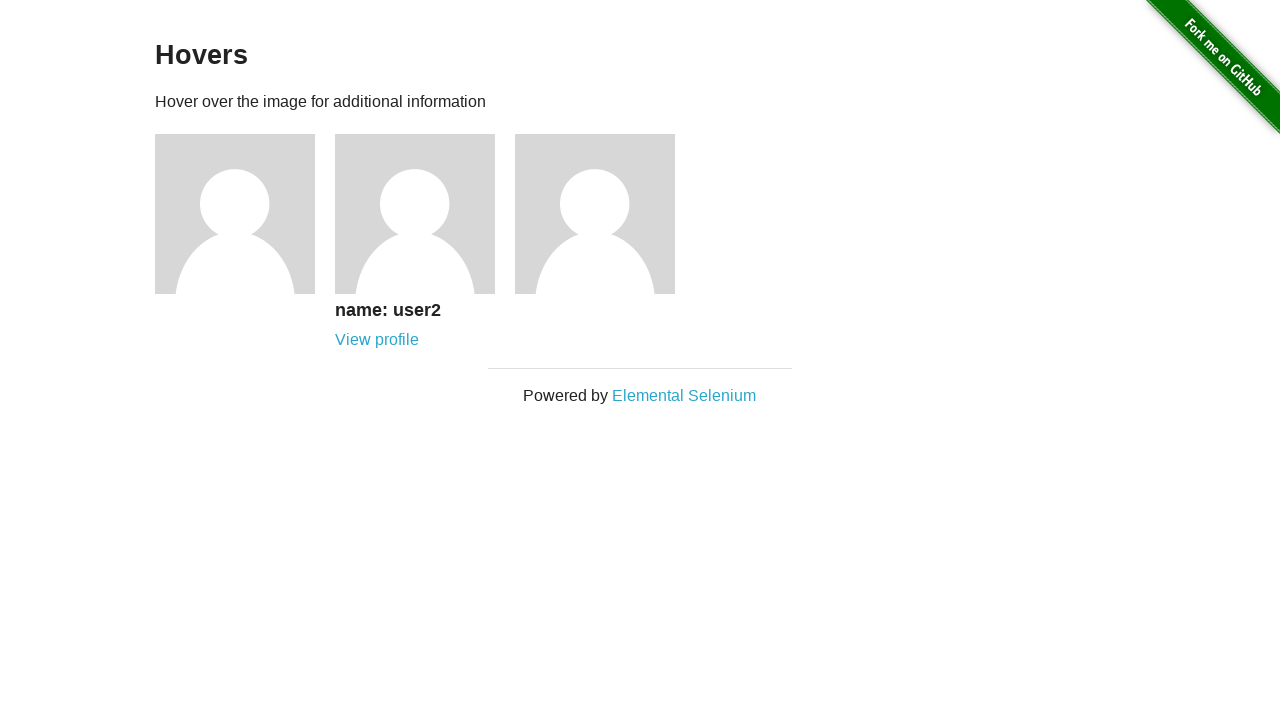

Hovered over user profile image 3 at (595, 214) on xpath=//div[@class='example']//img >> nth=2
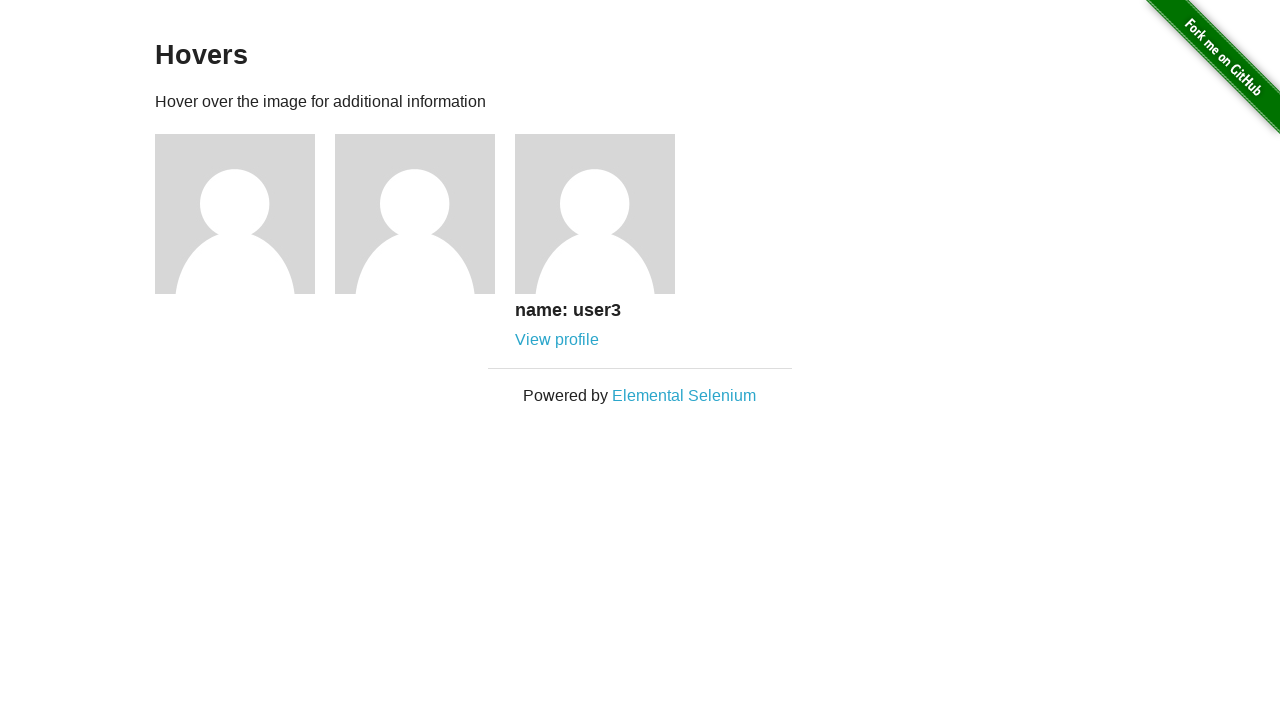

Located user name 'user3' element
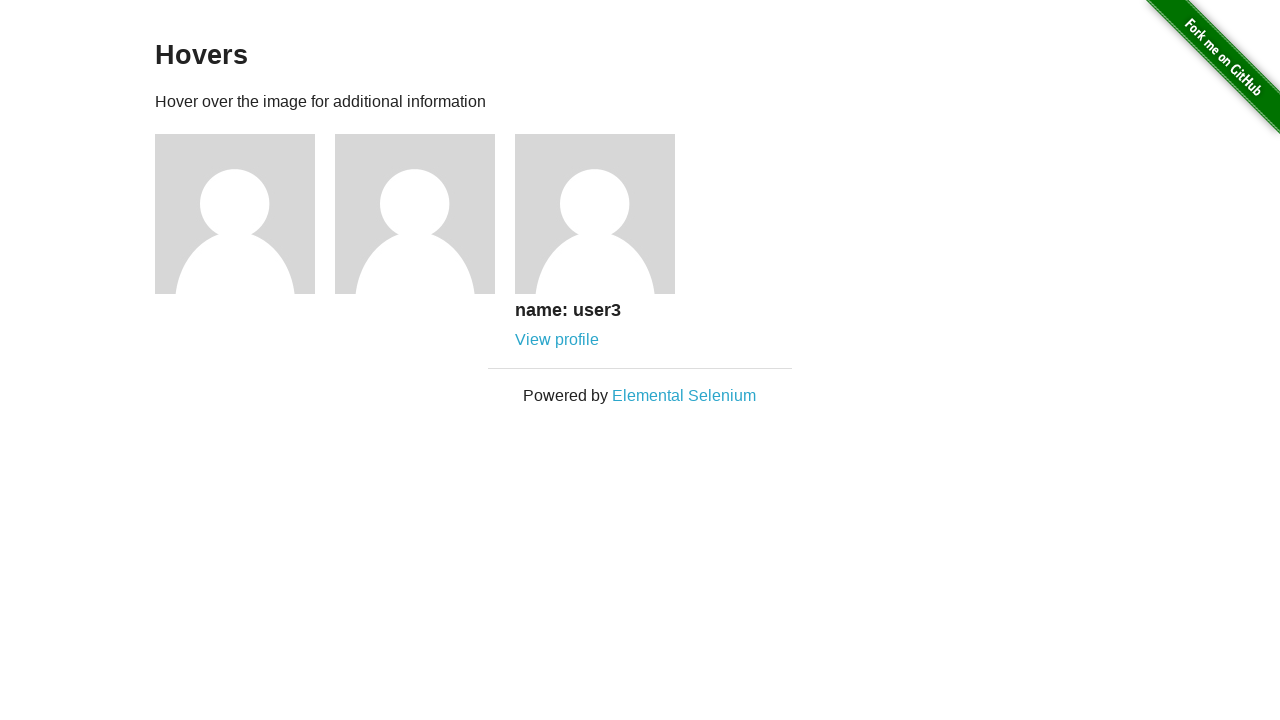

Verified user name 'user3' is visible
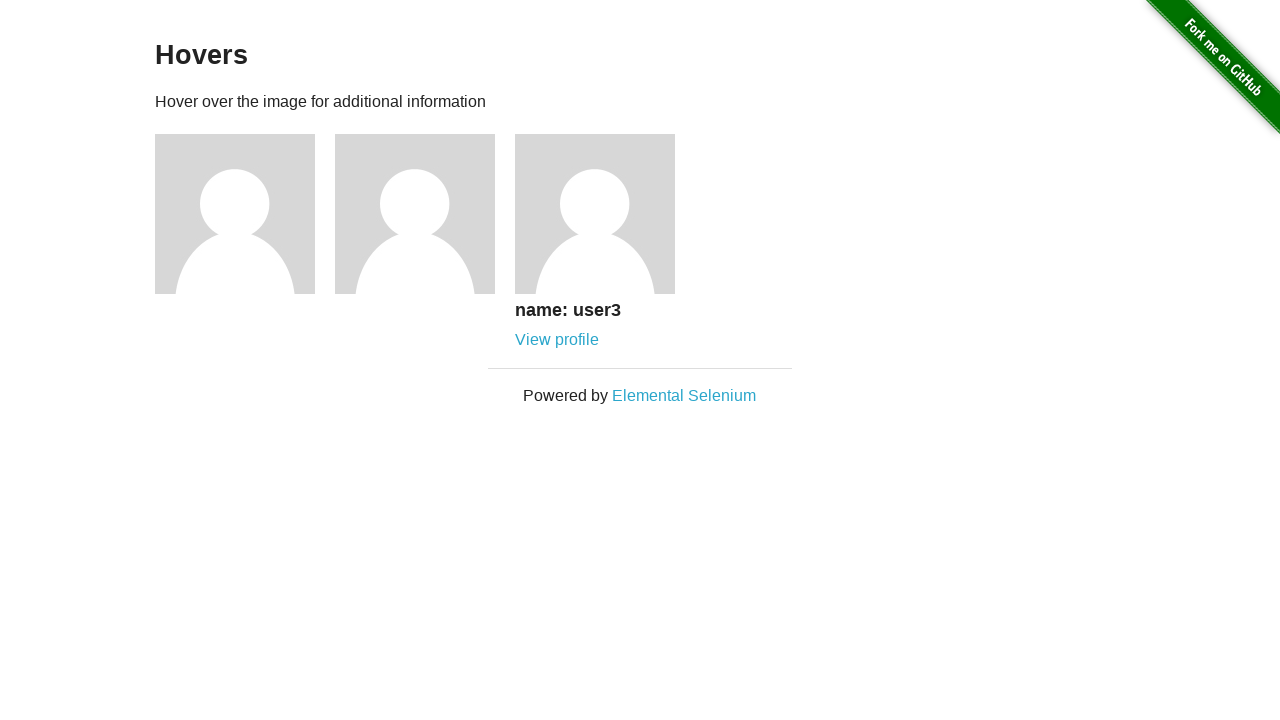

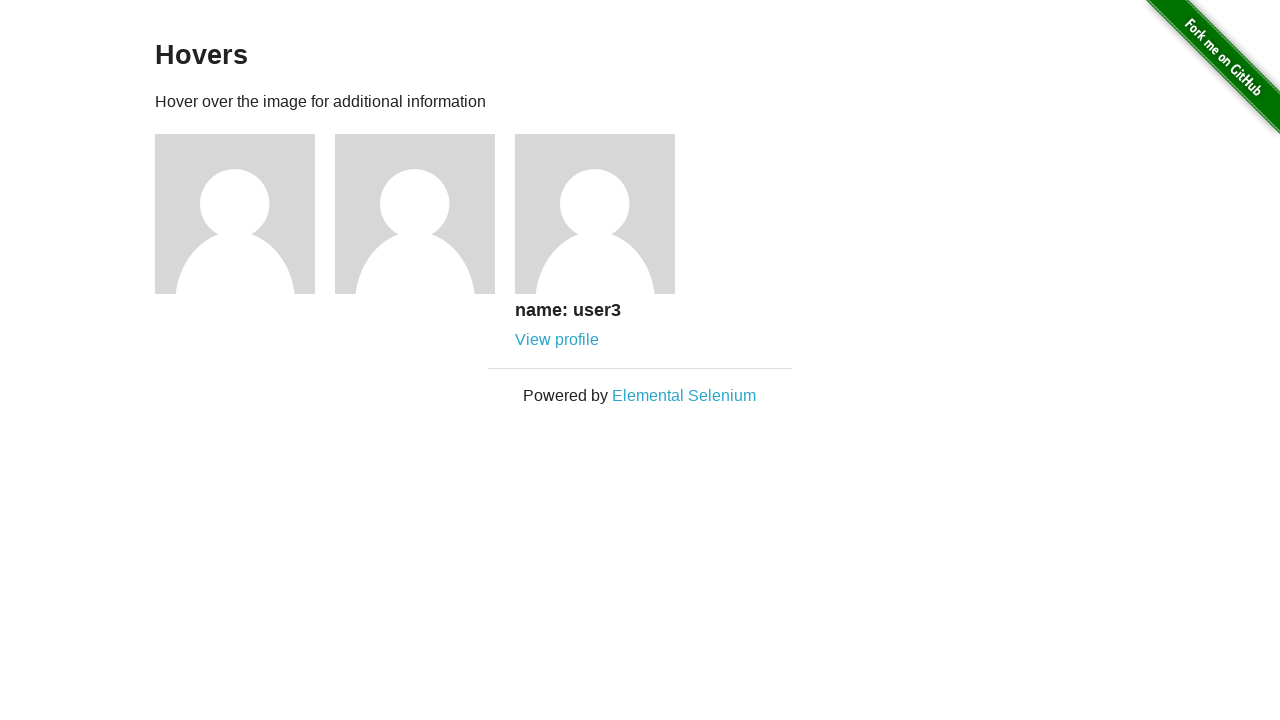